Tests clicking the Upload and Download menu item in the Elements section and verifies navigation to the upload-download page

Starting URL: https://demoqa.com/elements

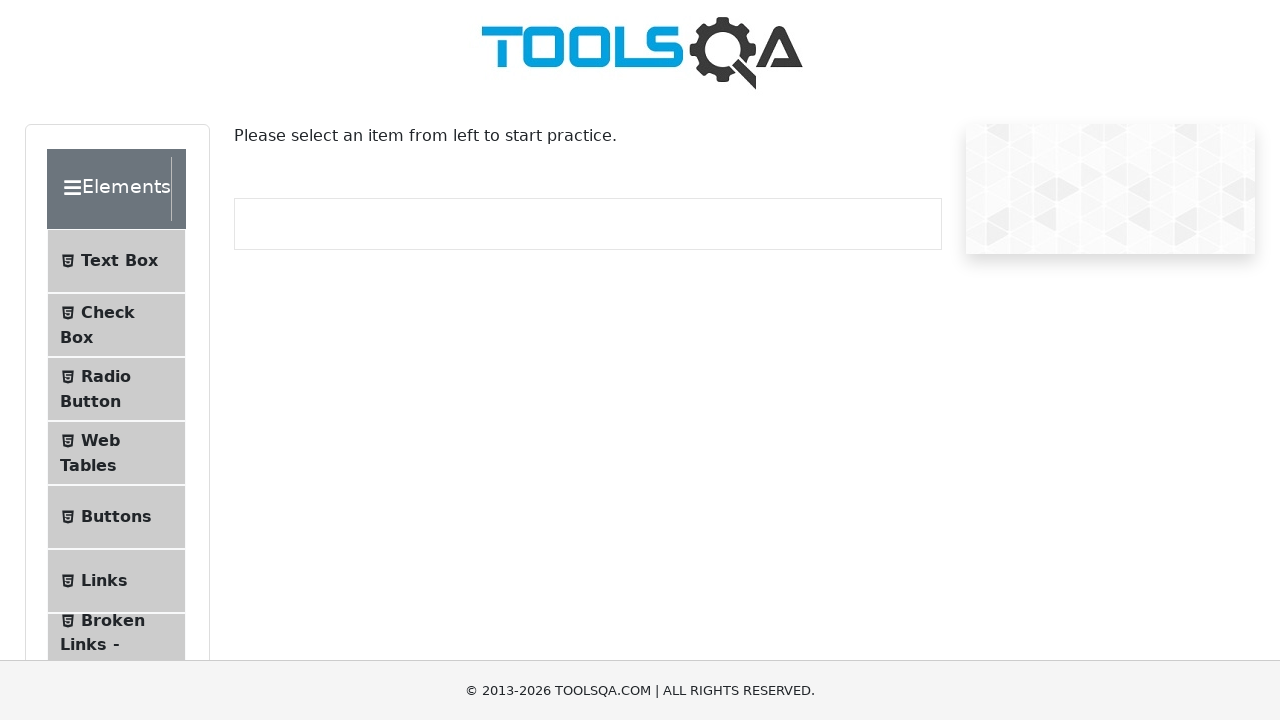

Clicked on Upload and Download menu item in Elements section at (112, 335) on text=Upload and Download
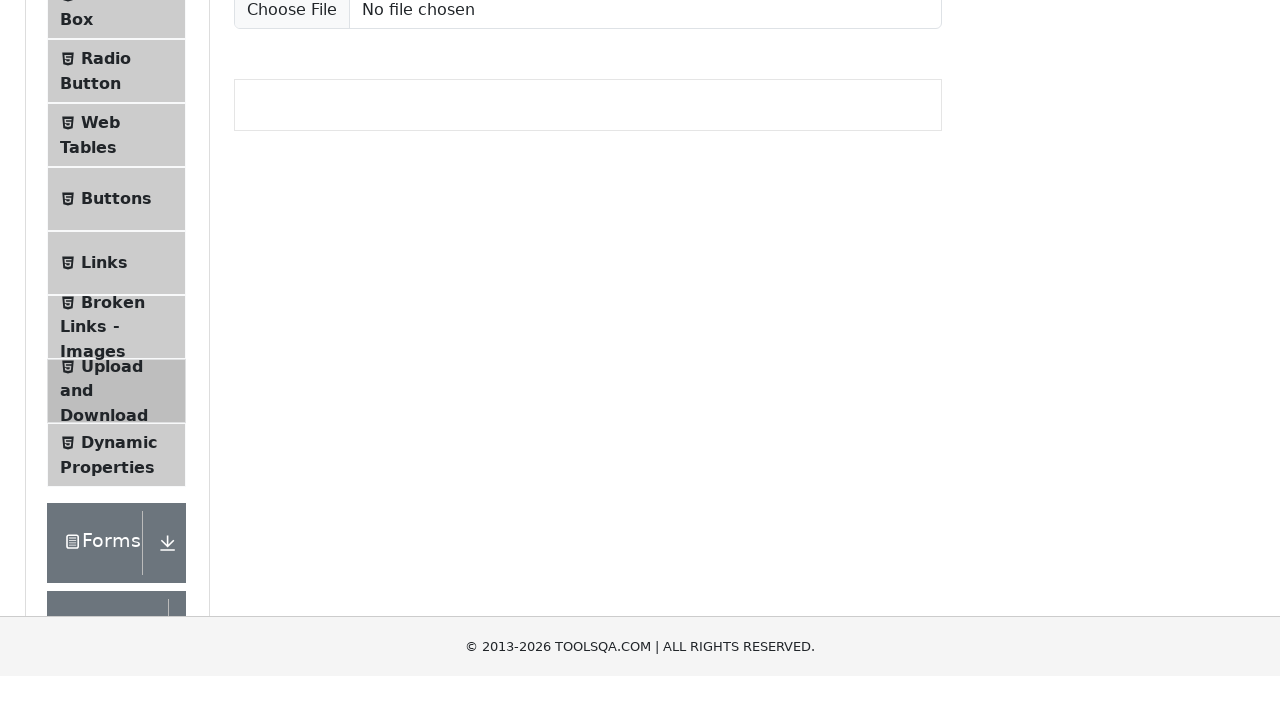

Navigated to upload-download page
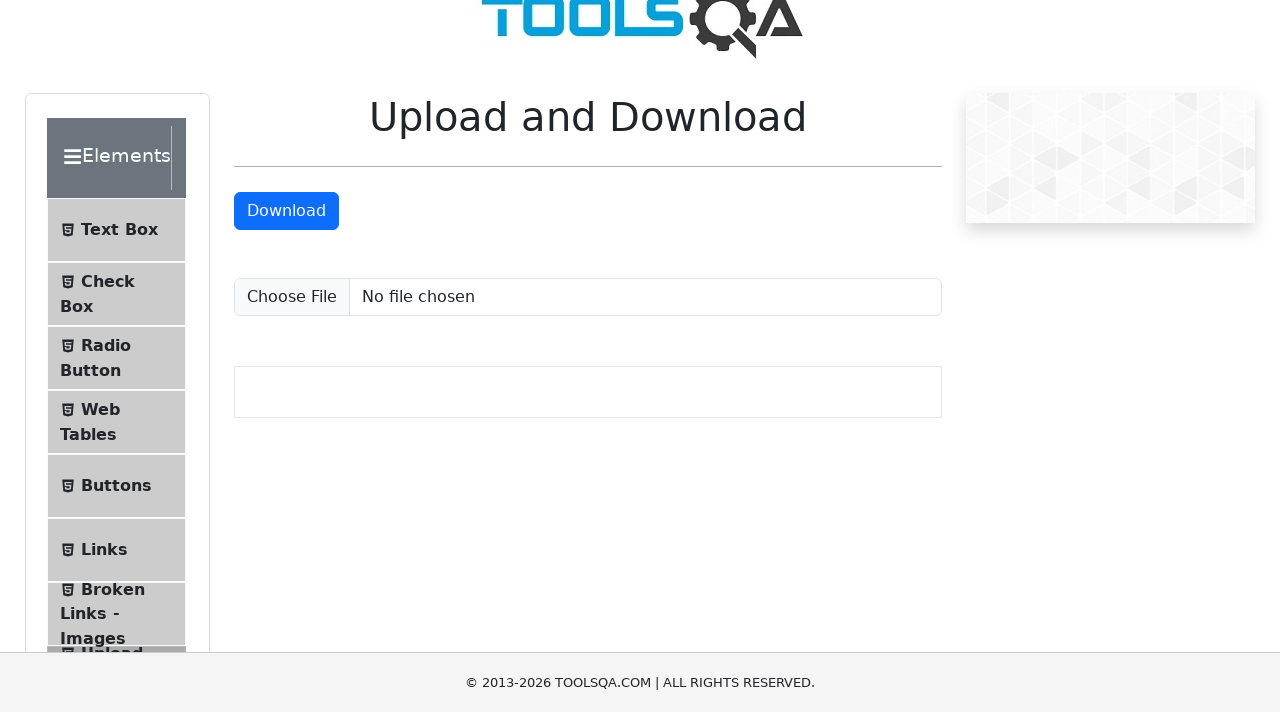

Upload/download elements loaded on page
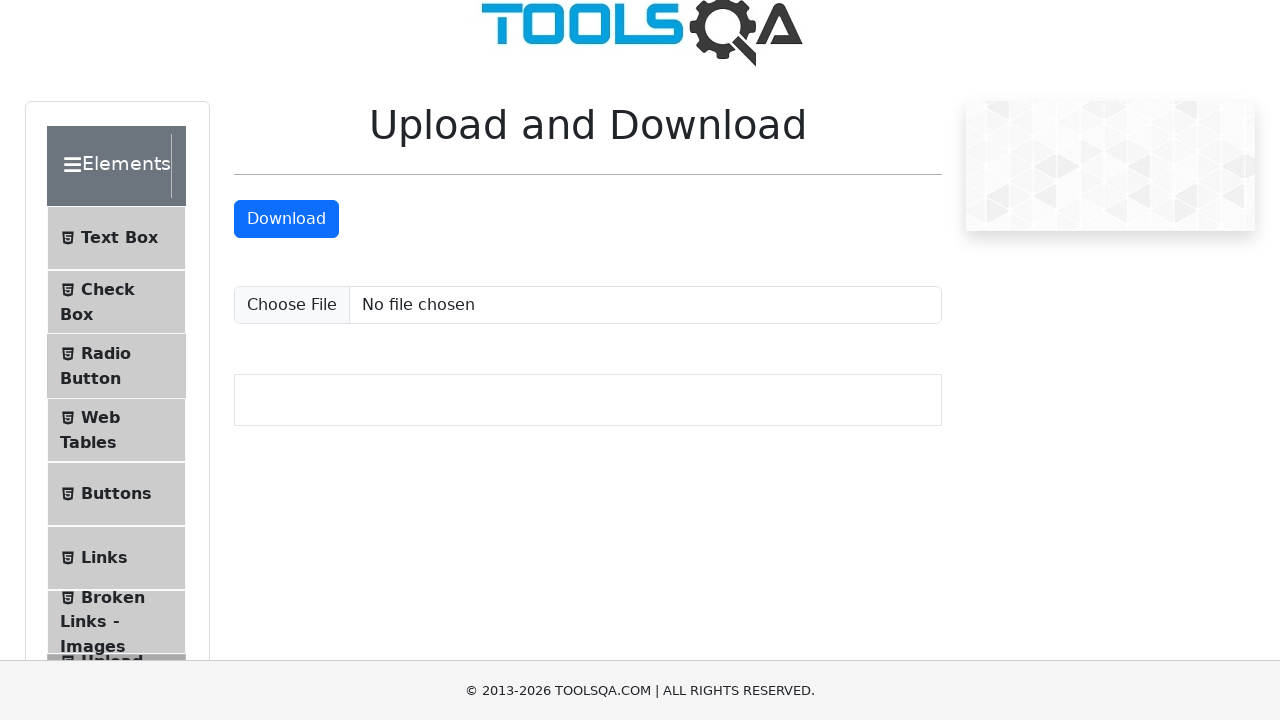

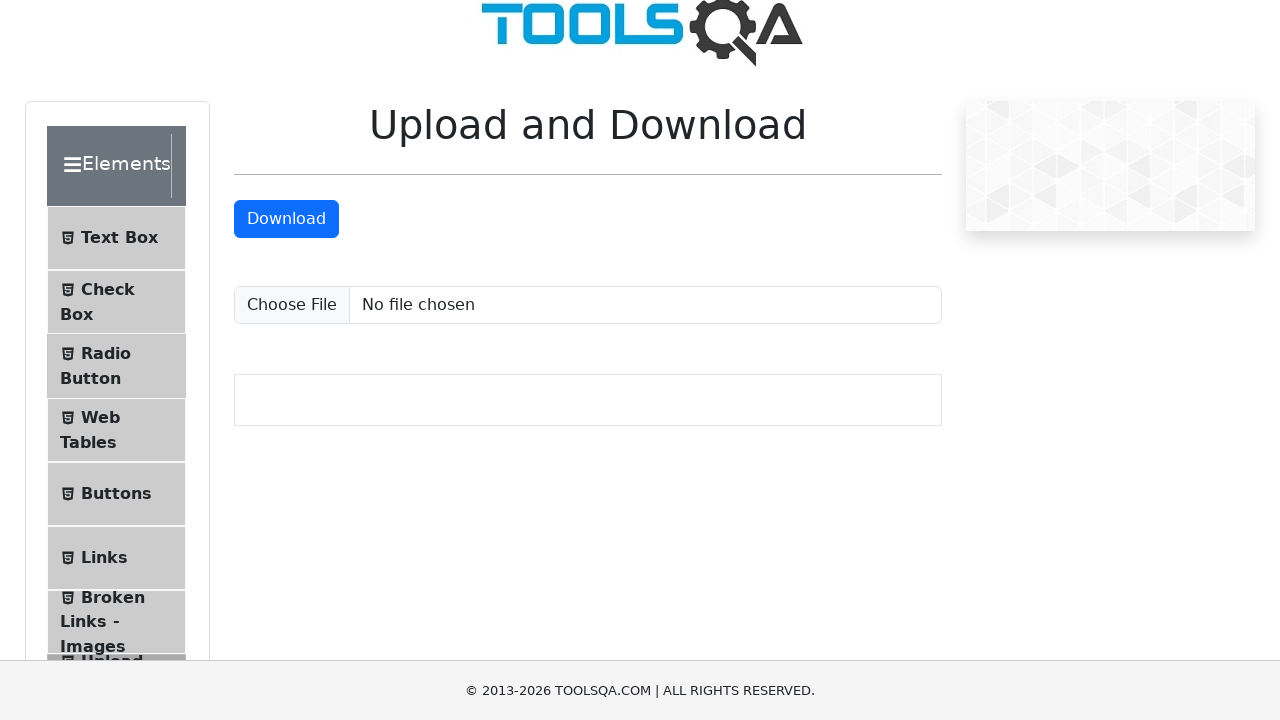